Tests various select menu interactions on DemoQA including React select dropdowns and standard HTML select elements, selecting different options from each dropdown type.

Starting URL: https://demoqa.com/select-menu

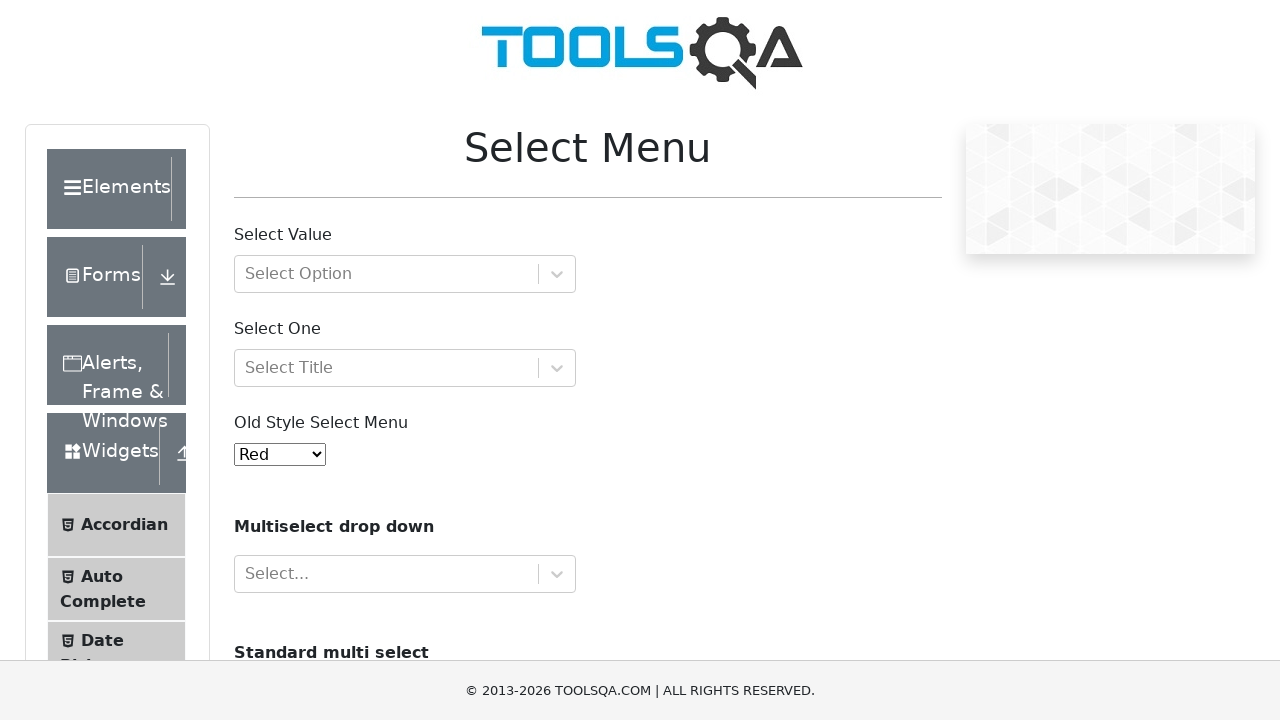

Clicked on the first React select dropdown (with opt group) at (405, 274) on #withOptGroup
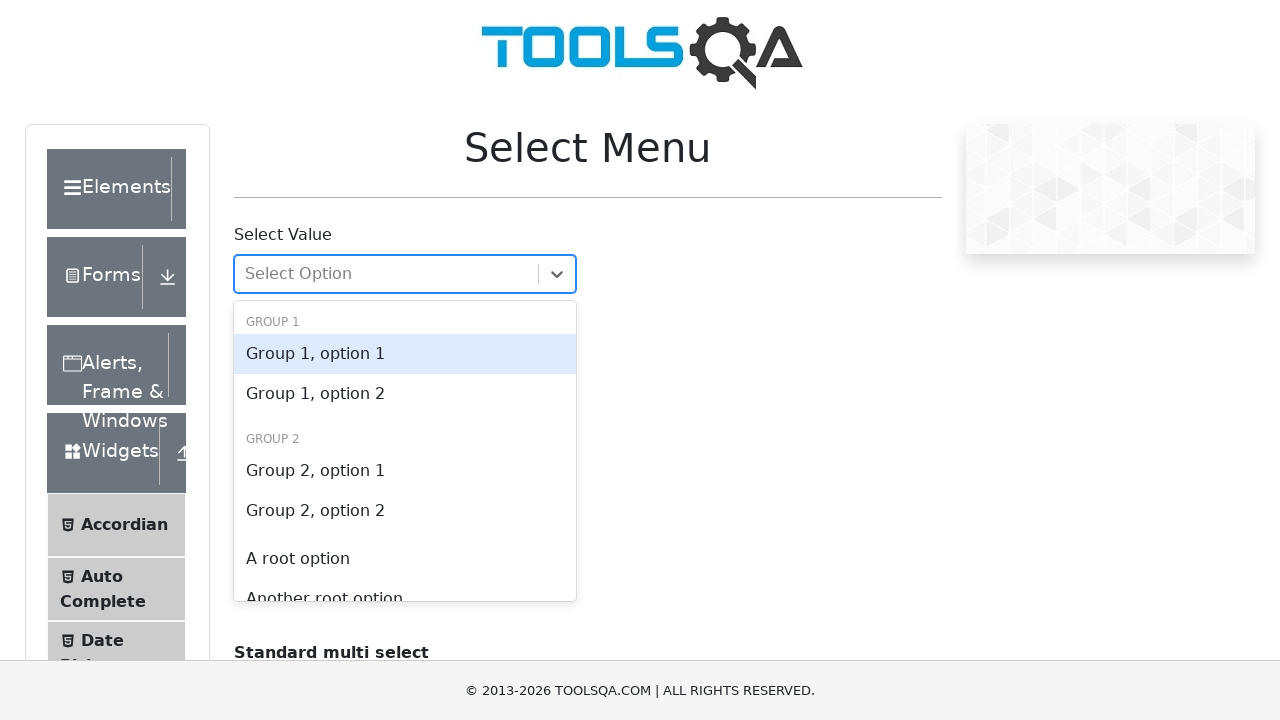

Selected the first option in the opt group dropdown at (405, 354) on #react-select-2-option-0-0
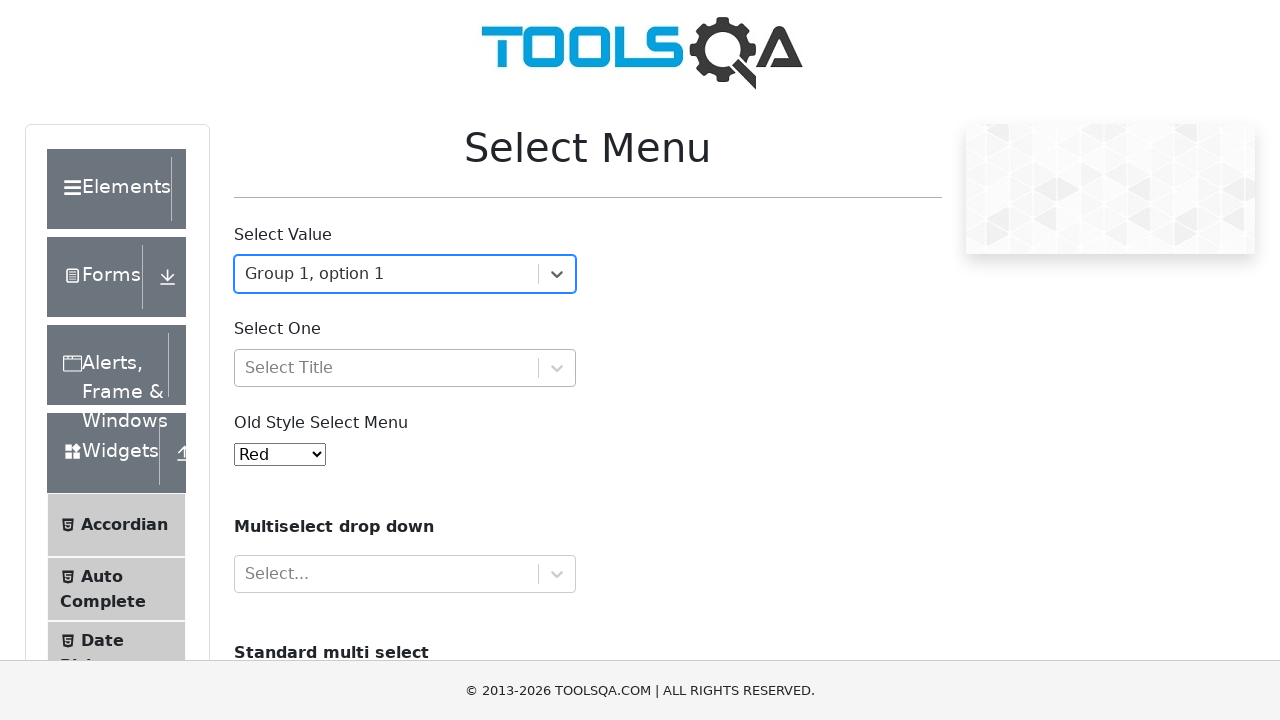

Clicked on the second React select dropdown (select one) at (405, 368) on #selectOne
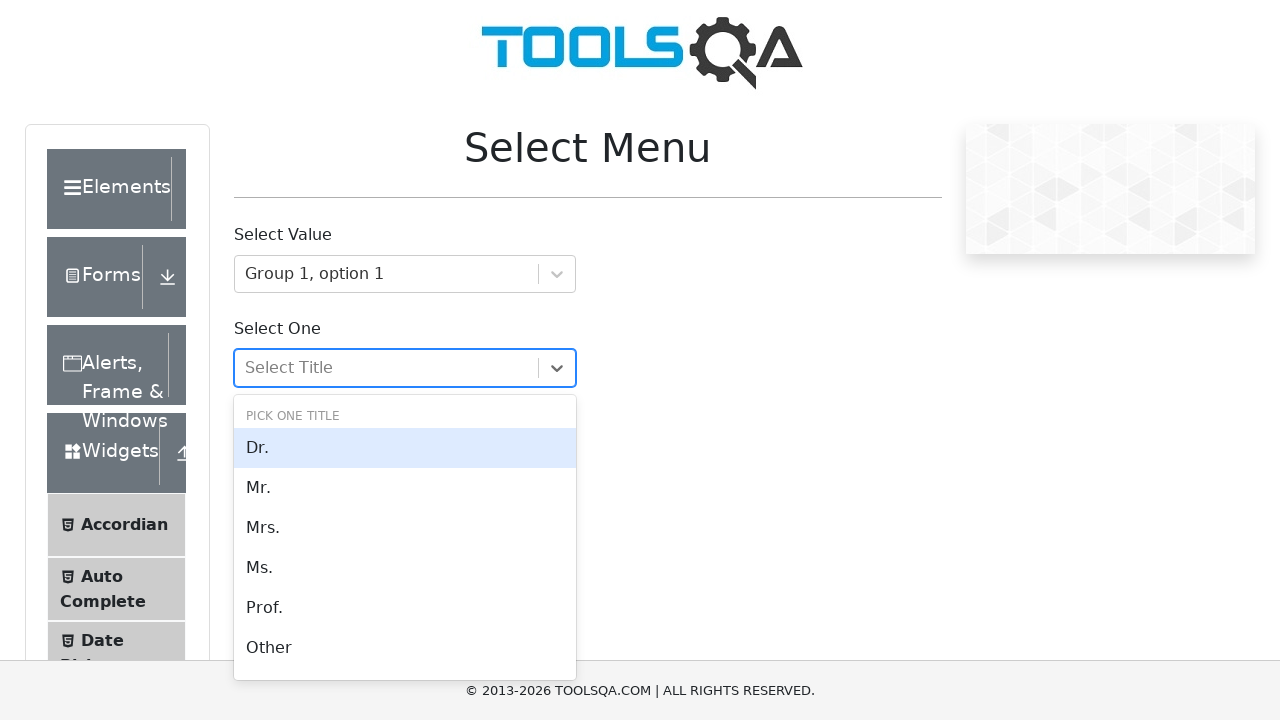

Selected the first option in the select one dropdown at (405, 448) on #react-select-3-option-0-0
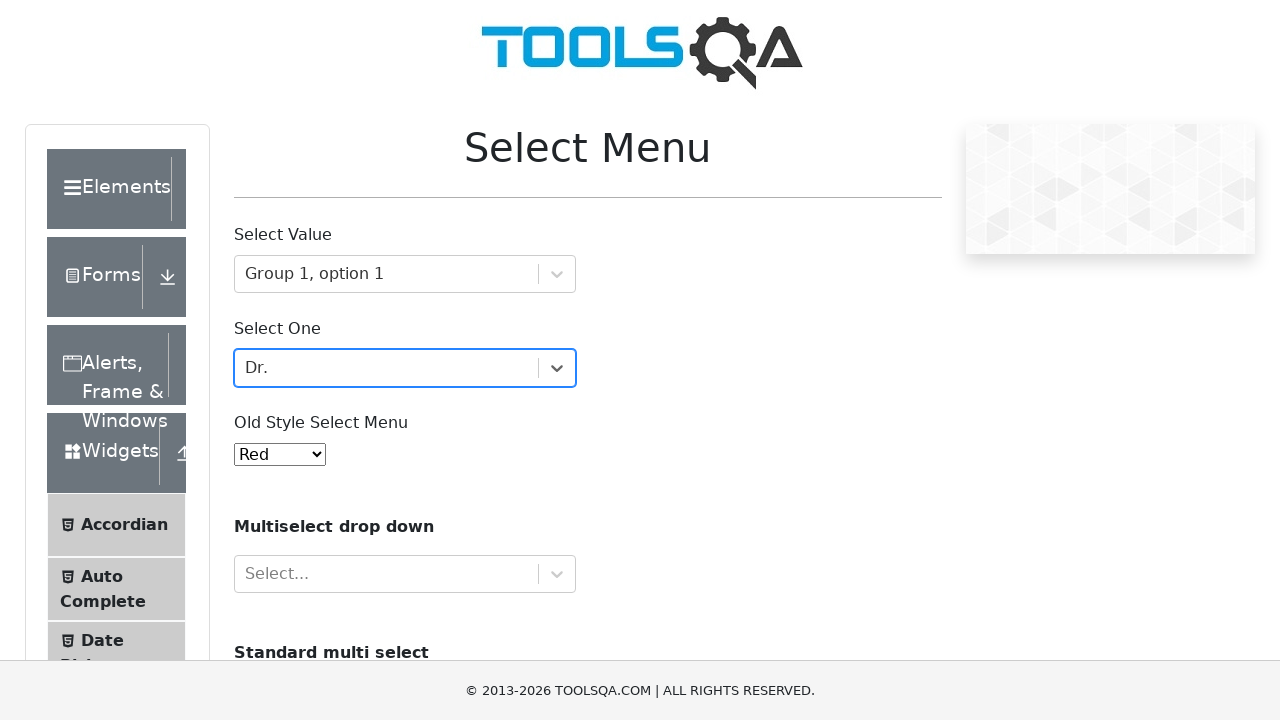

Selected value '2' from the old style select menu on #oldSelectMenu
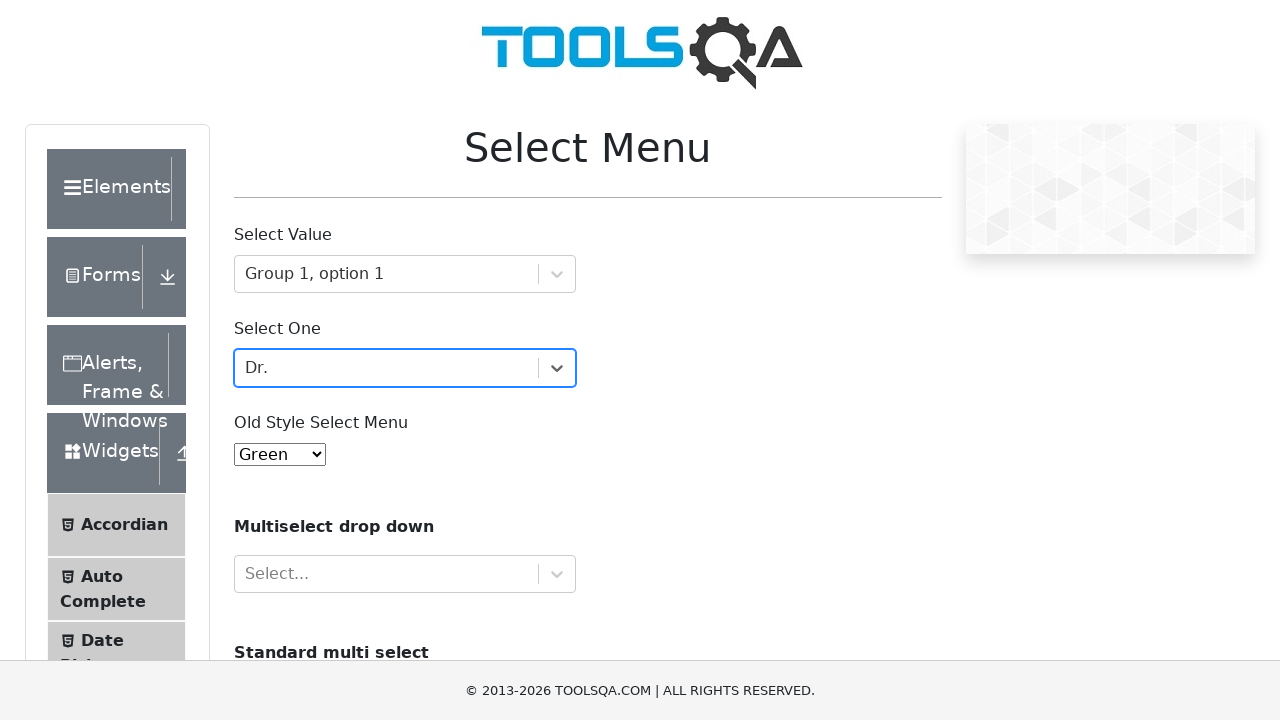

Selected 'opel' from the cars multi-select dropdown on #cars
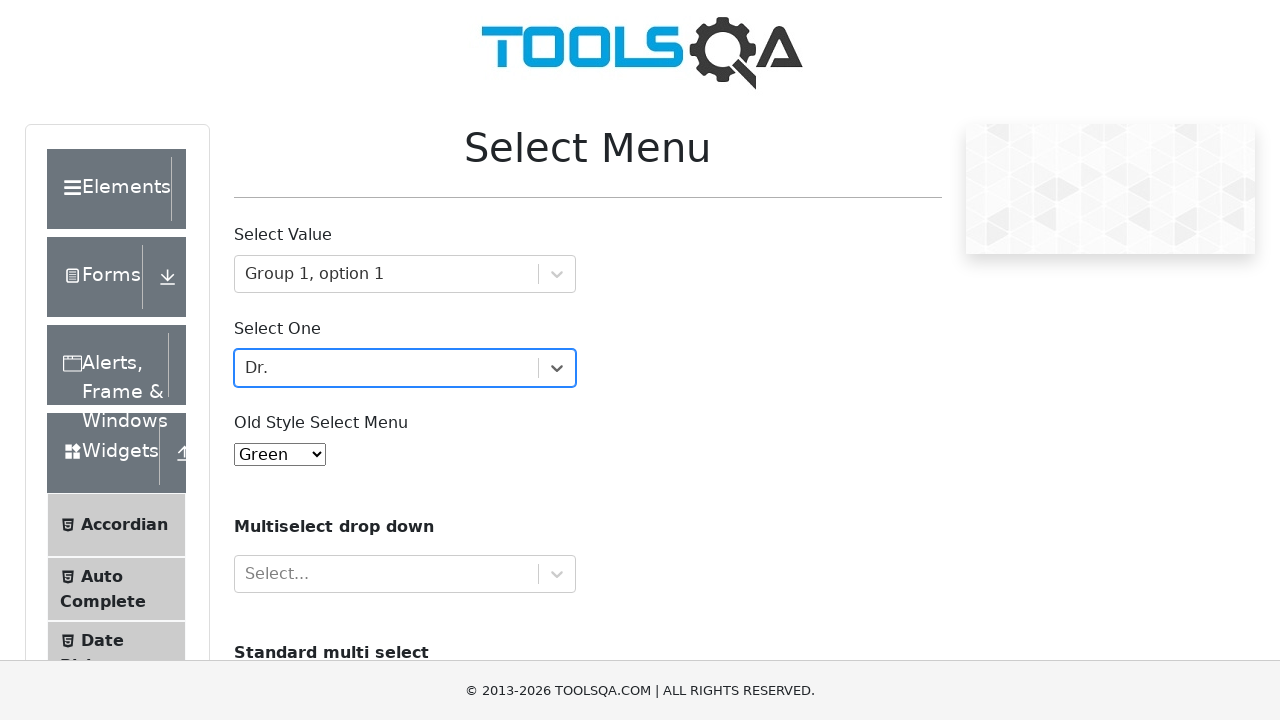

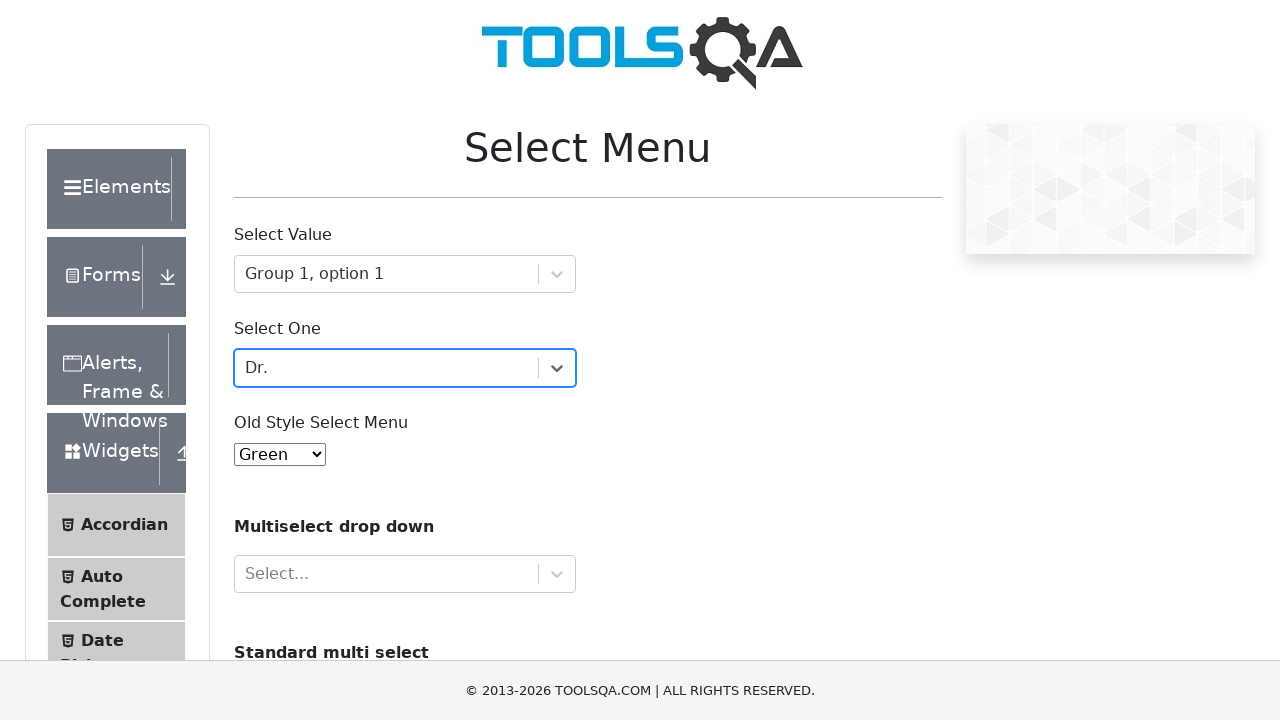